Tests dynamic loading functionality by clicking a start button and waiting for a finish message to appear with the text "Hello World!"

Starting URL: http://the-internet.herokuapp.com/dynamic_loading/2

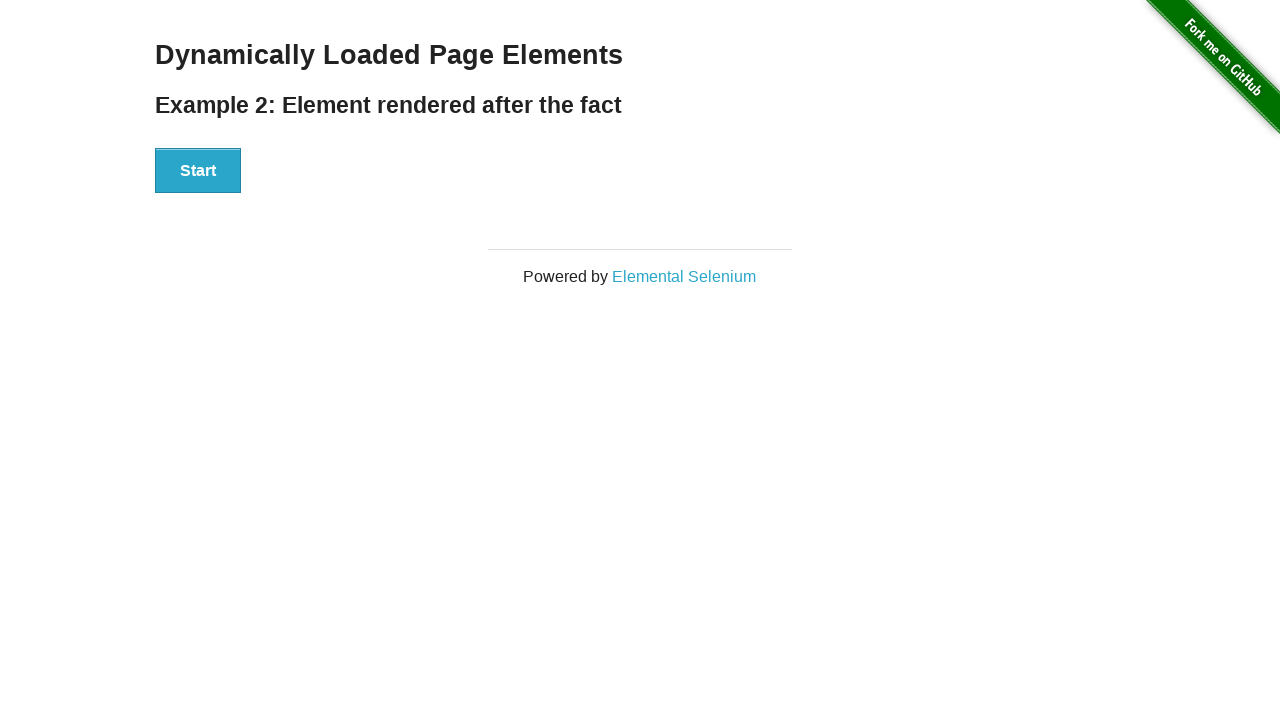

Navigated to dynamic loading test page
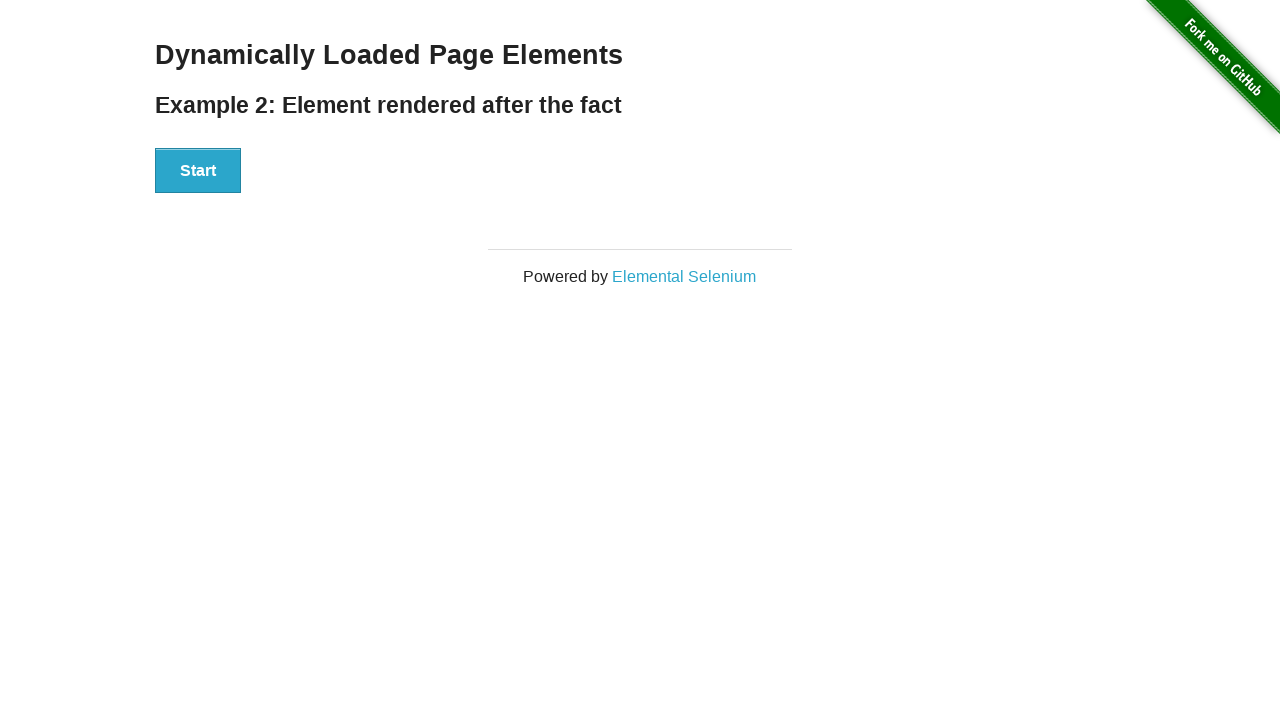

Clicked start button to trigger dynamic loading at (198, 171) on #start button
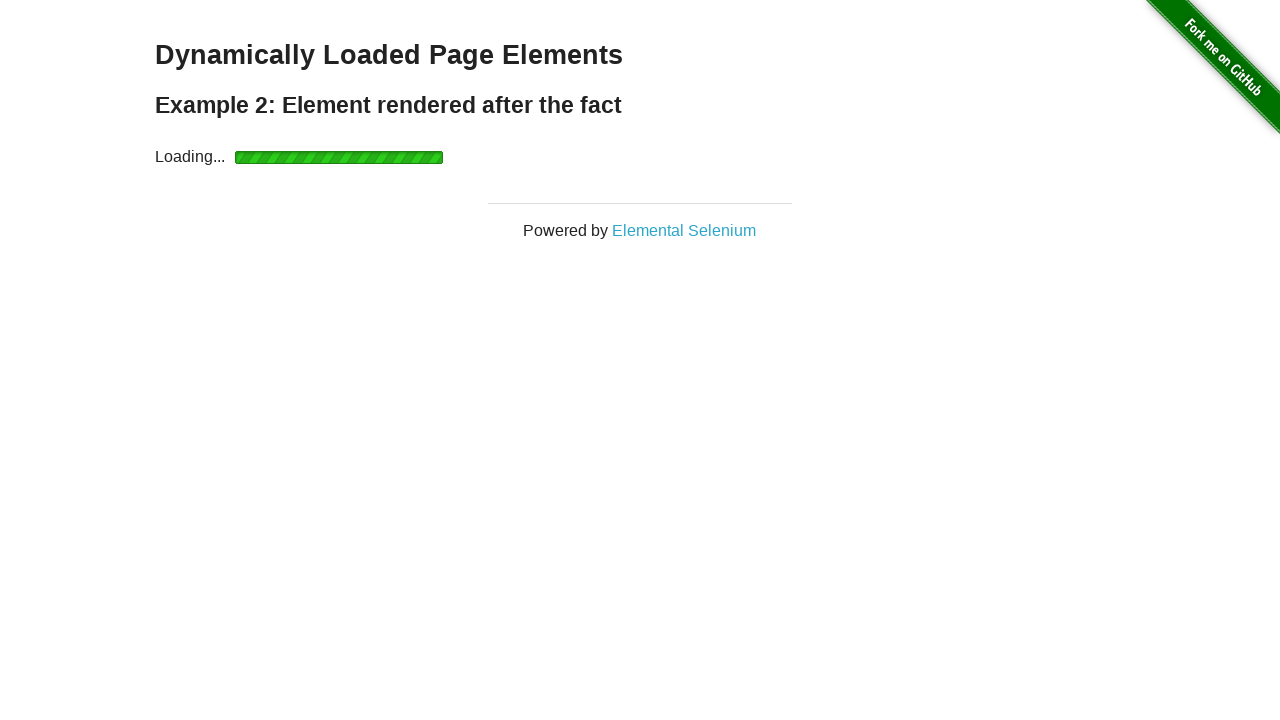

Finish message appeared on page
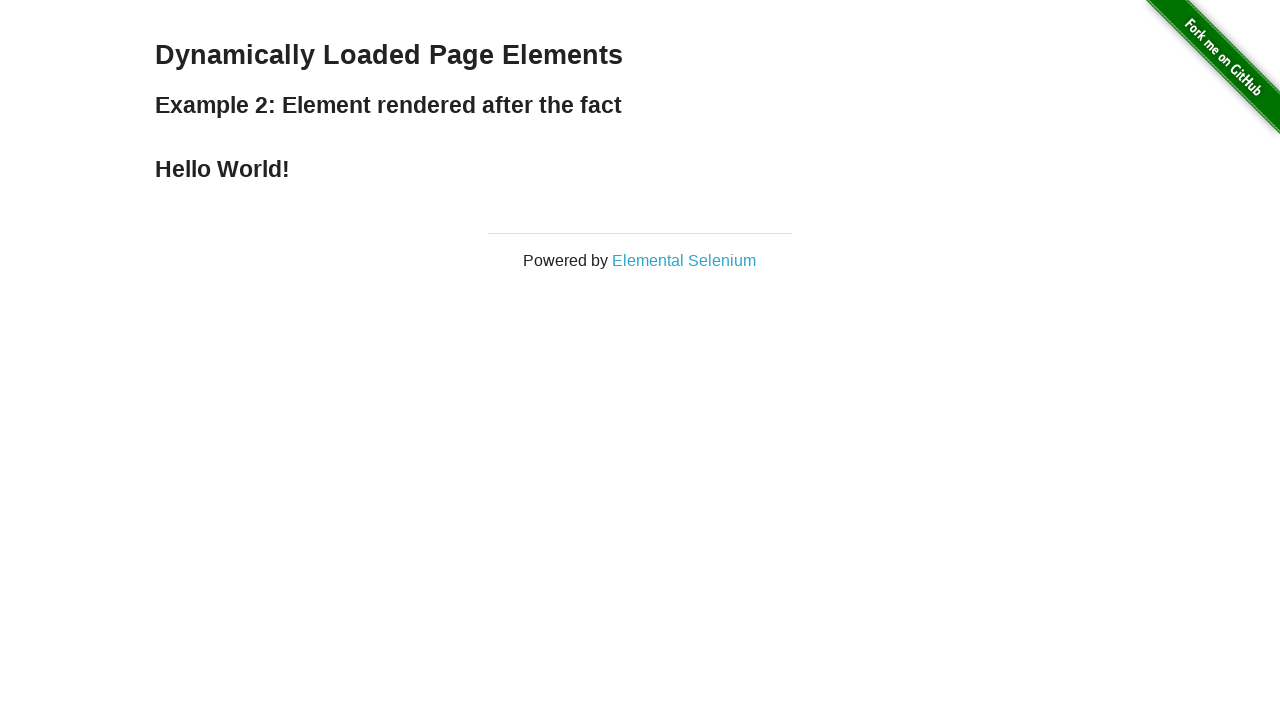

Retrieved finish text content
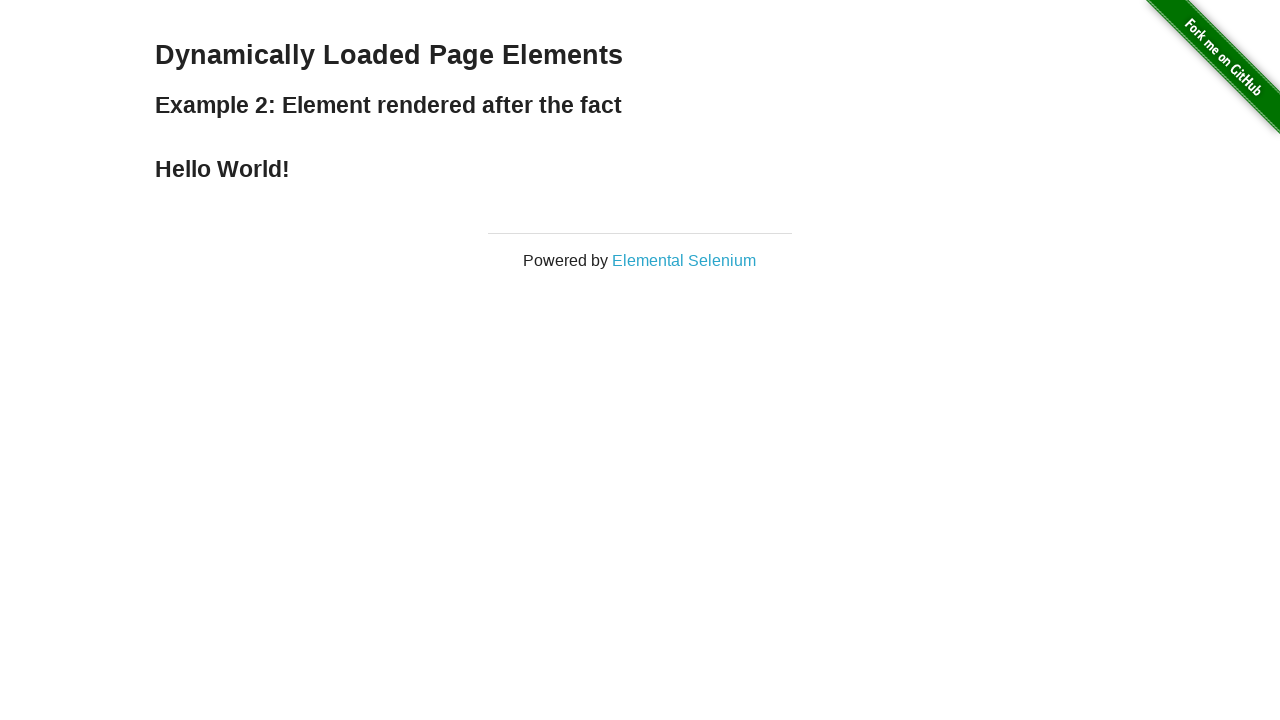

Verified finish text equals 'Hello World!'
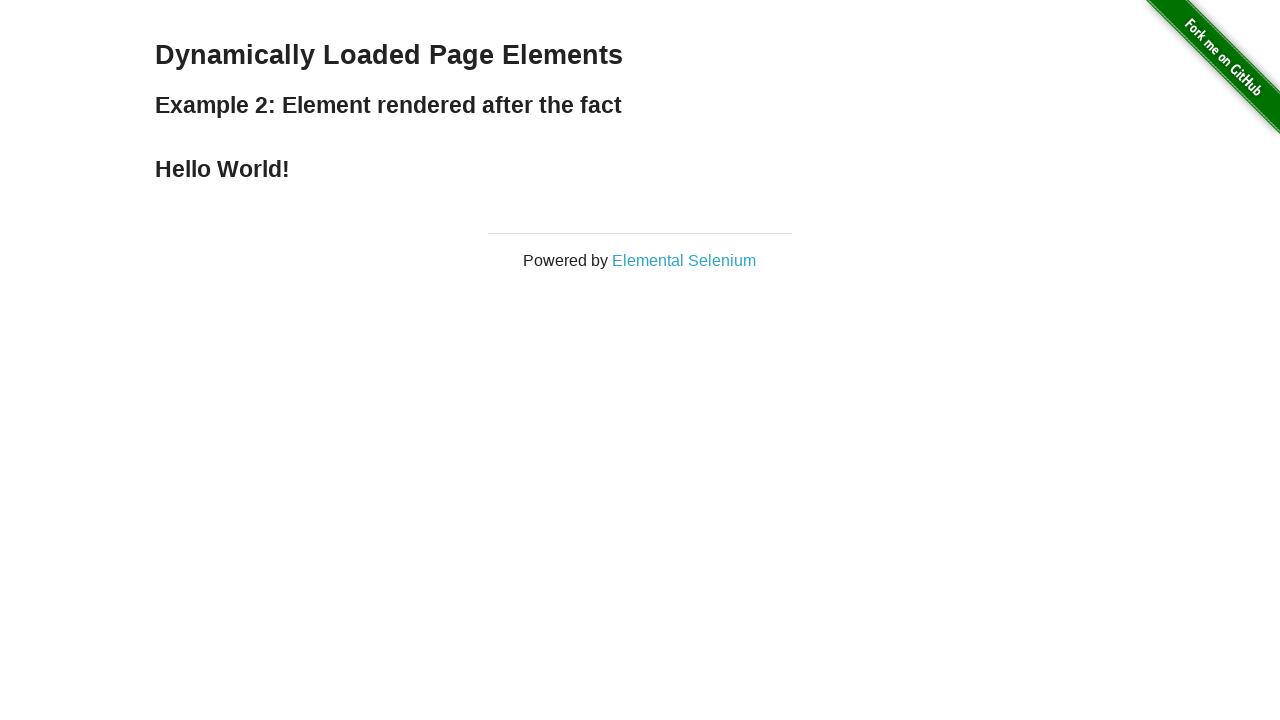

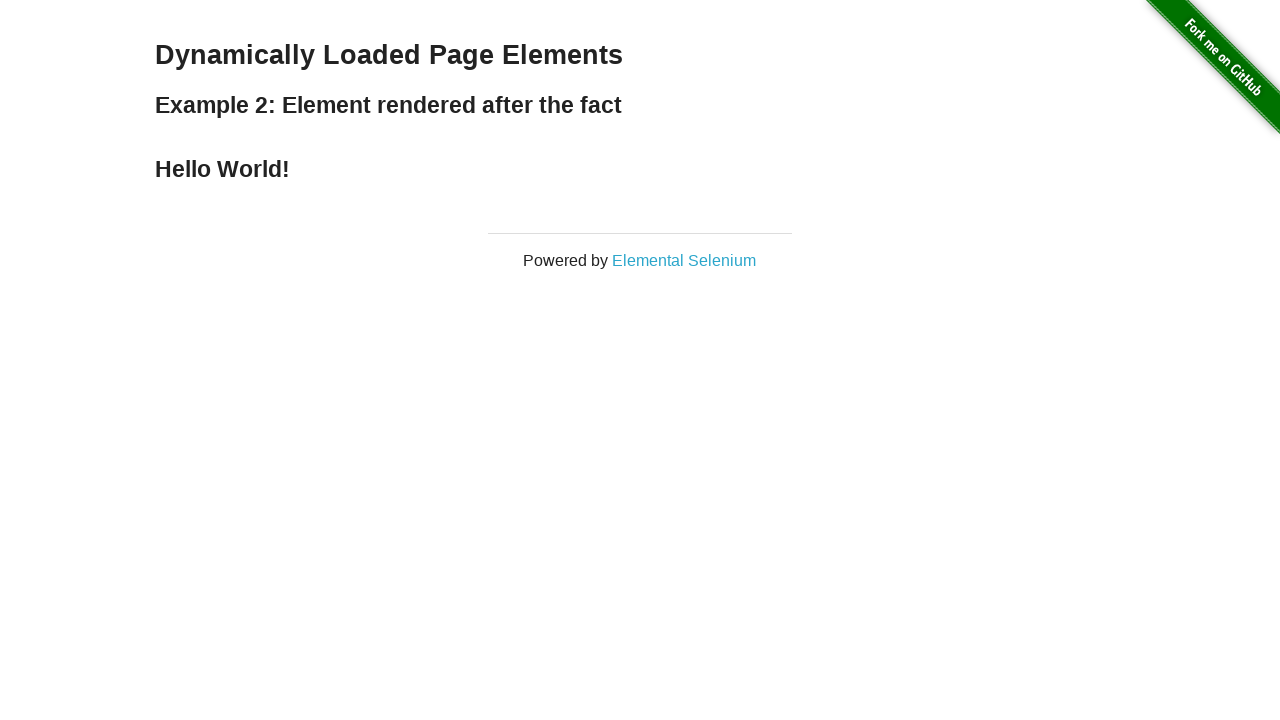